Tests the distance calculator functionality by entering two cities (Pittsfield and Los Angeles) and submitting the form to calculate the distance between them

Starting URL: https://www.distancefromto.net/

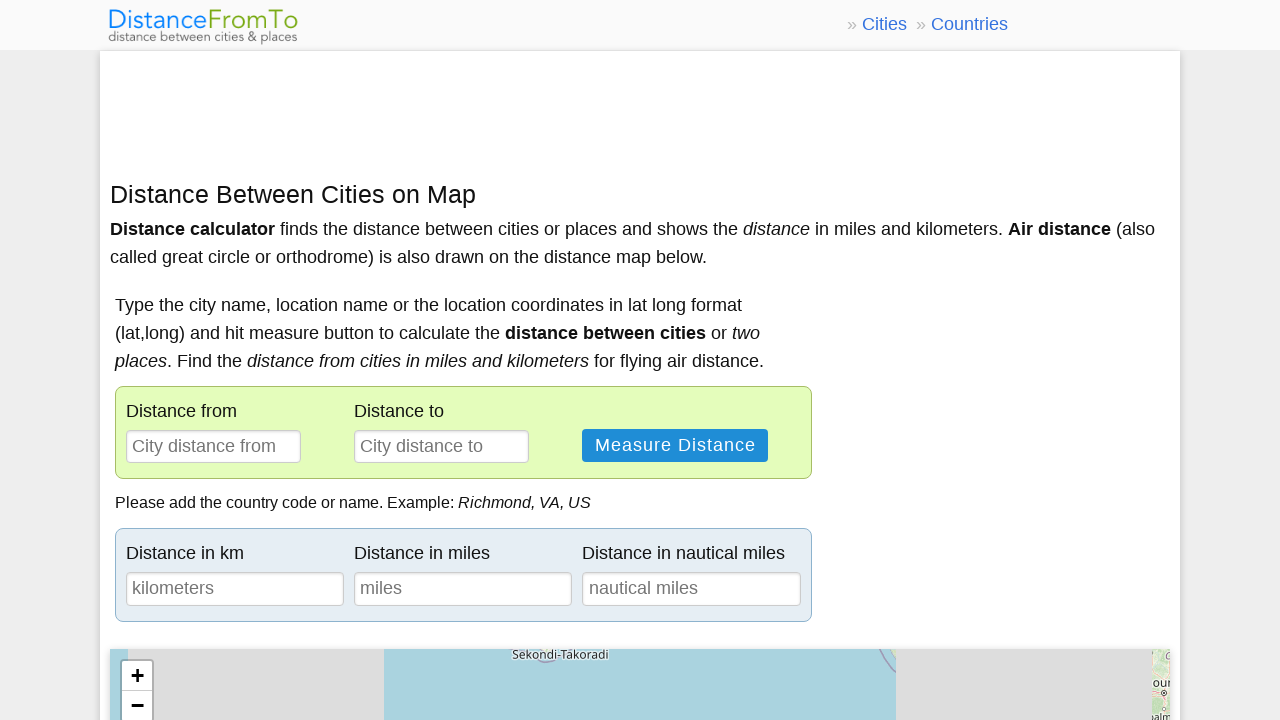

Filled 'from' location field with 'Pittsfield' on #distancefrom
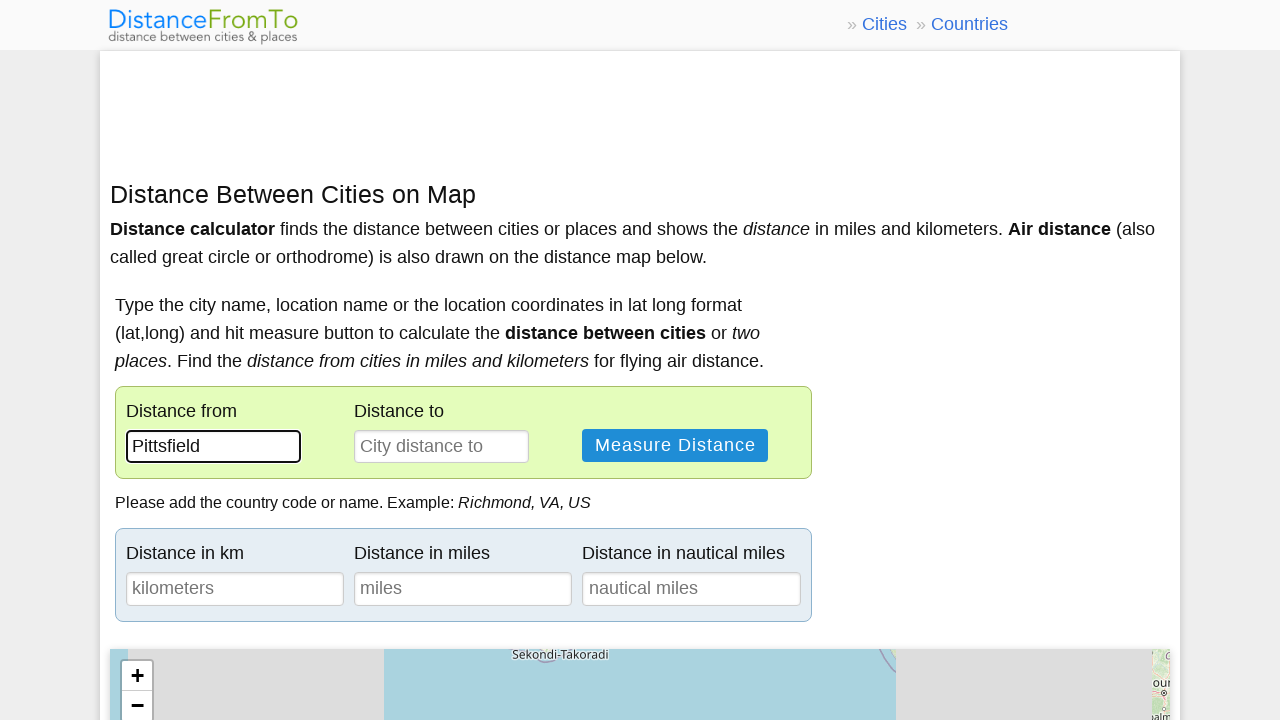

Filled 'to' location field with 'Los Angeles' on #distanceto
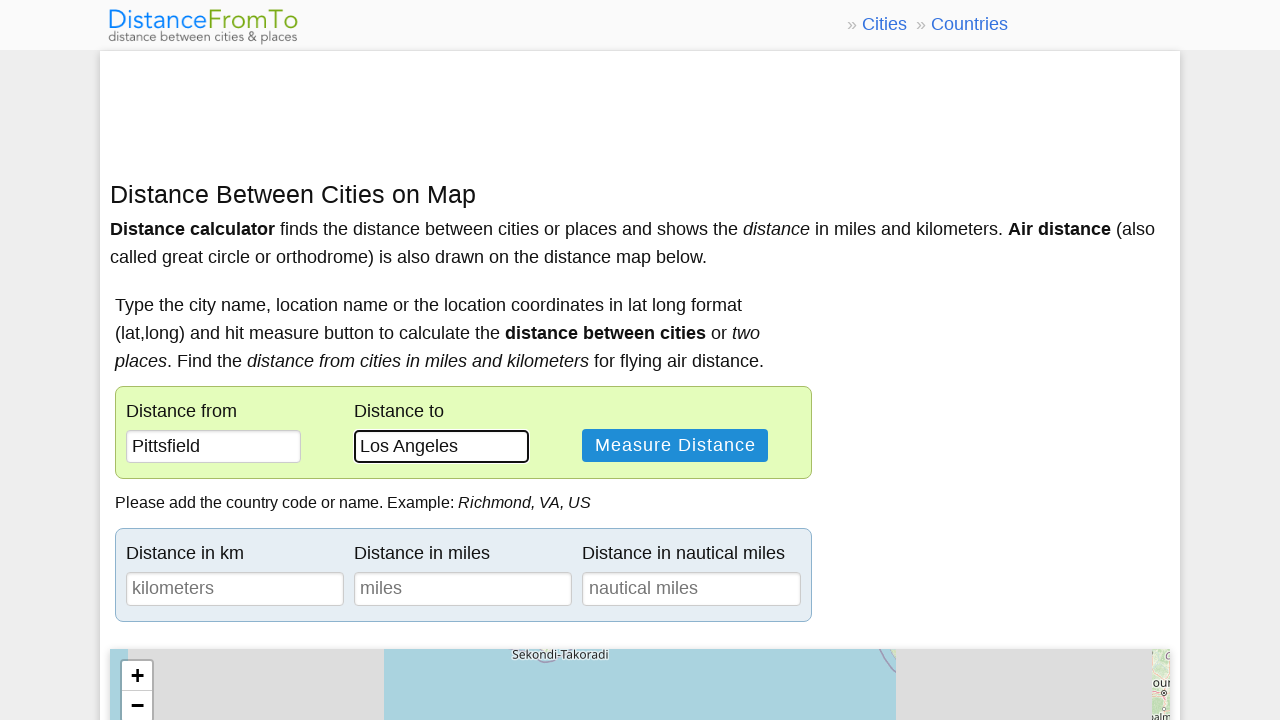

Clicked submit button to calculate distance between Pittsfield and Los Angeles at (675, 445) on #hae
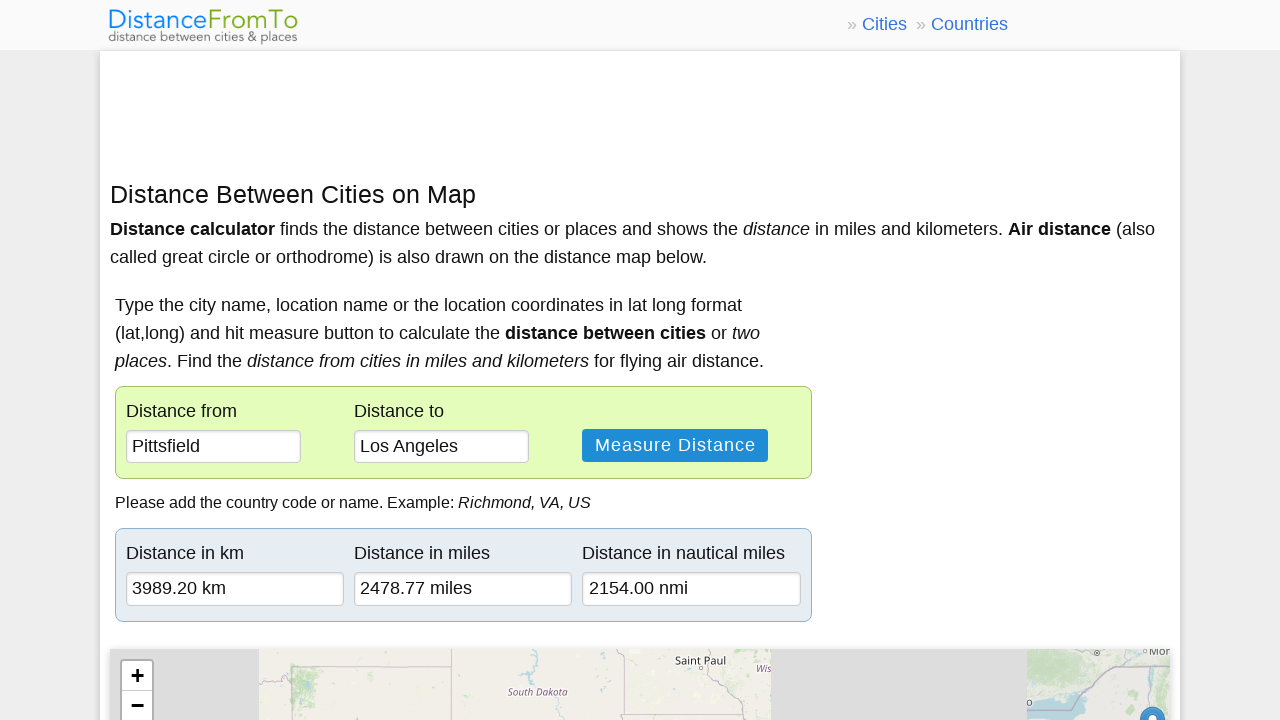

Distance calculation result loaded successfully
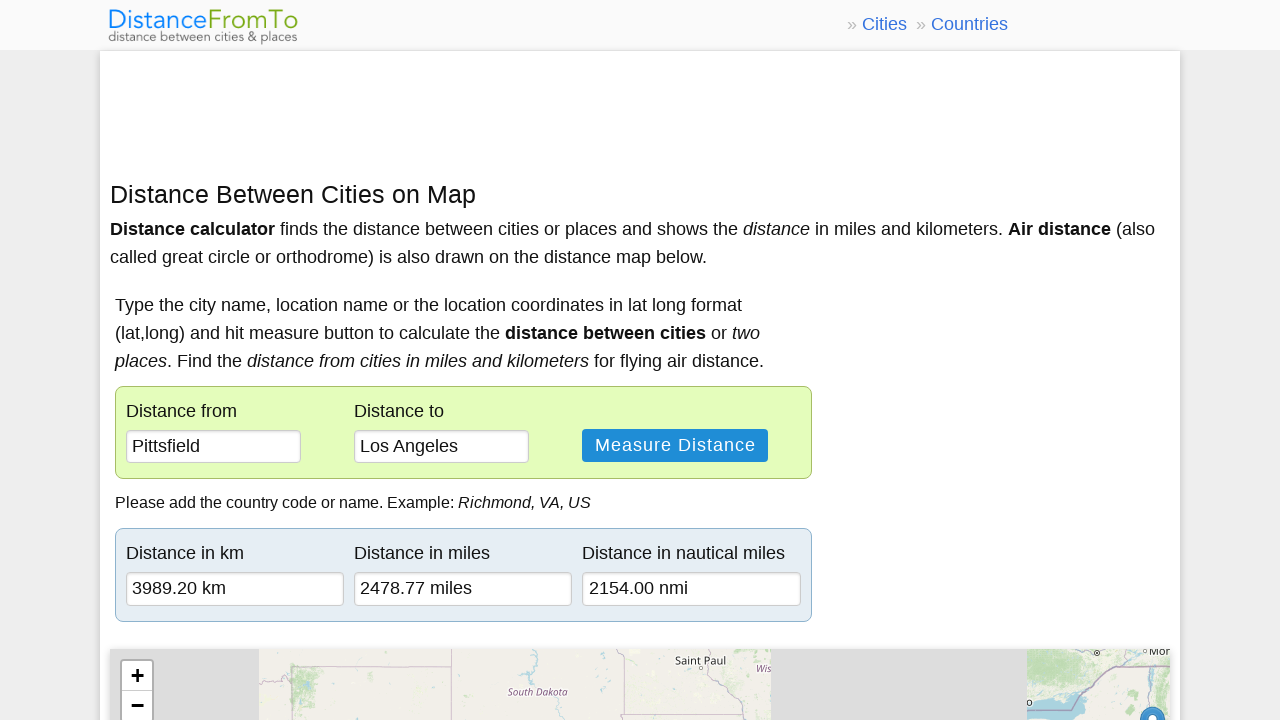

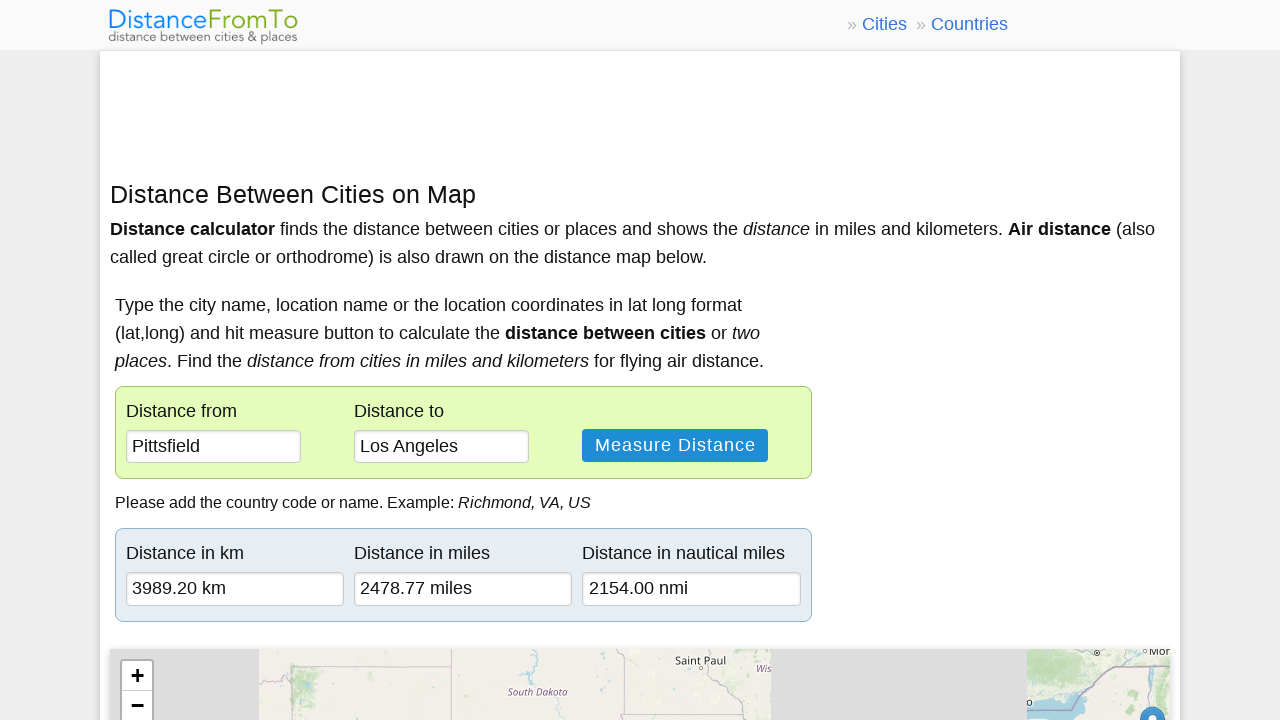